Tests dynamic loading by clicking a start button and waiting for a "Hello World!" message to appear, demonstrating explicit wait with insufficient timeout (3 seconds).

Starting URL: https://automationfc.github.io/dynamic-loading/

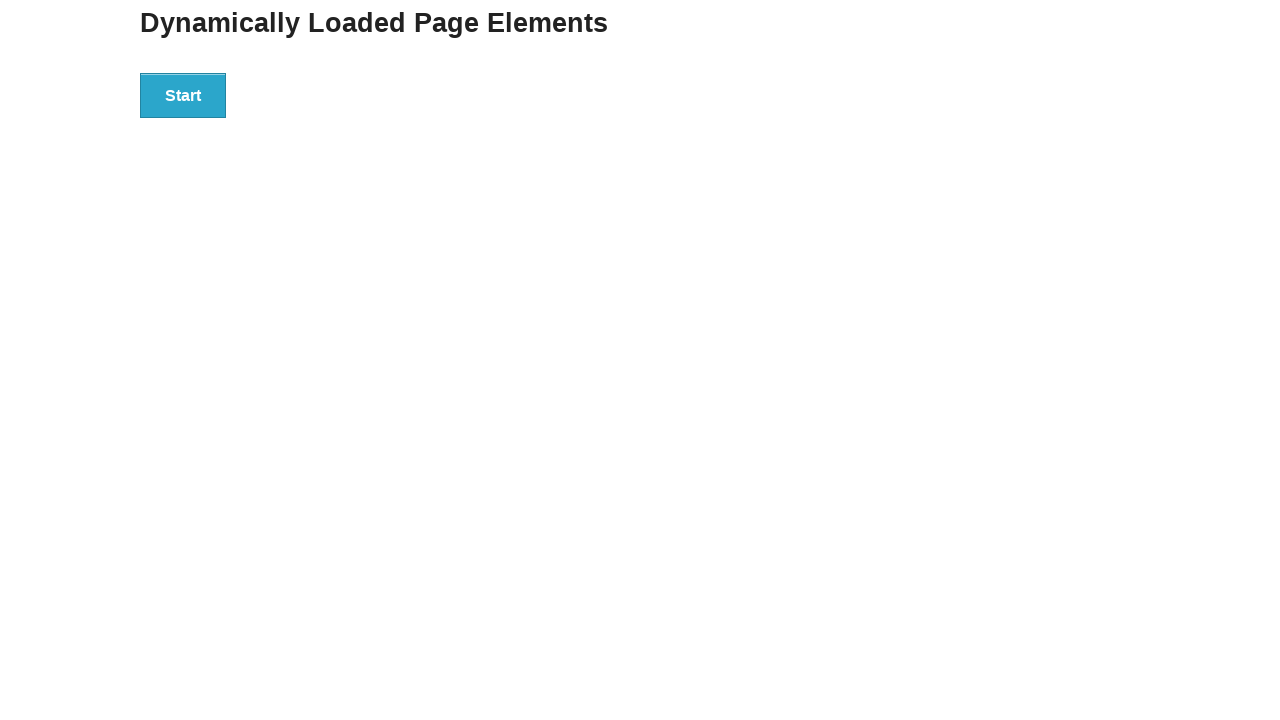

Clicked the start button to initiate dynamic loading at (183, 95) on div#start>button
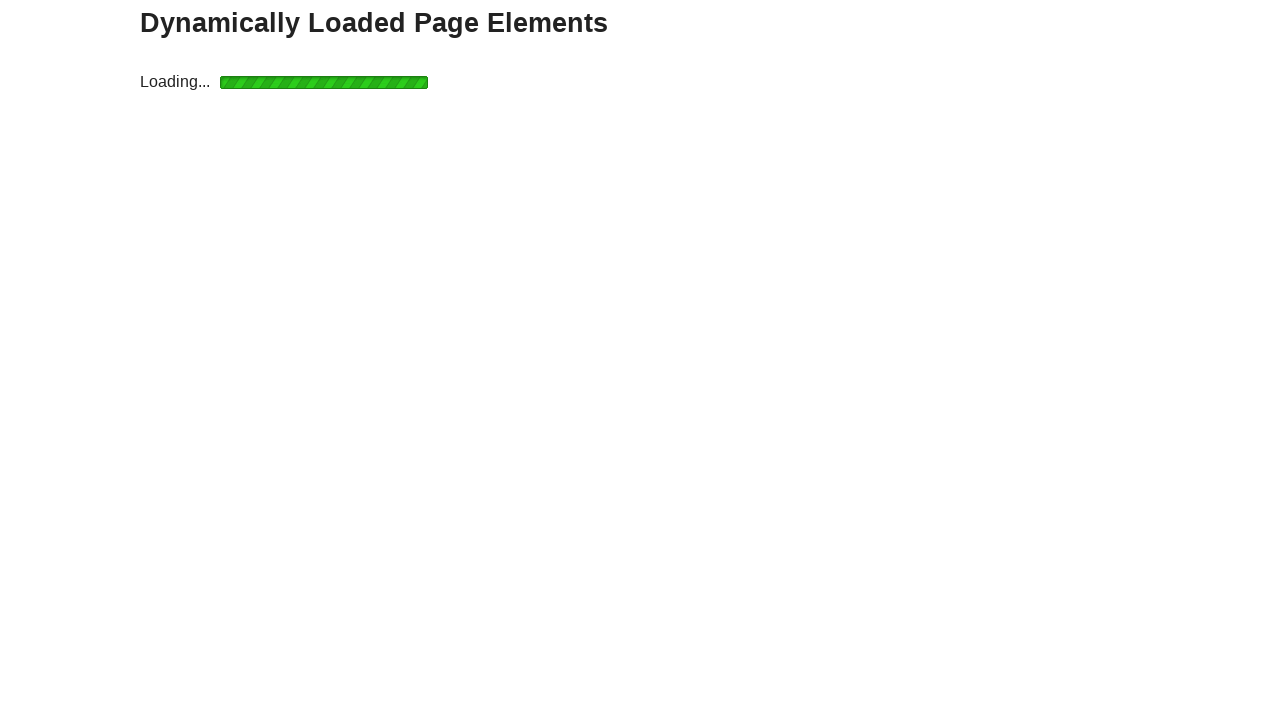

Waited for 'Hello World!' message to appear (3 second timeout - insufficient)
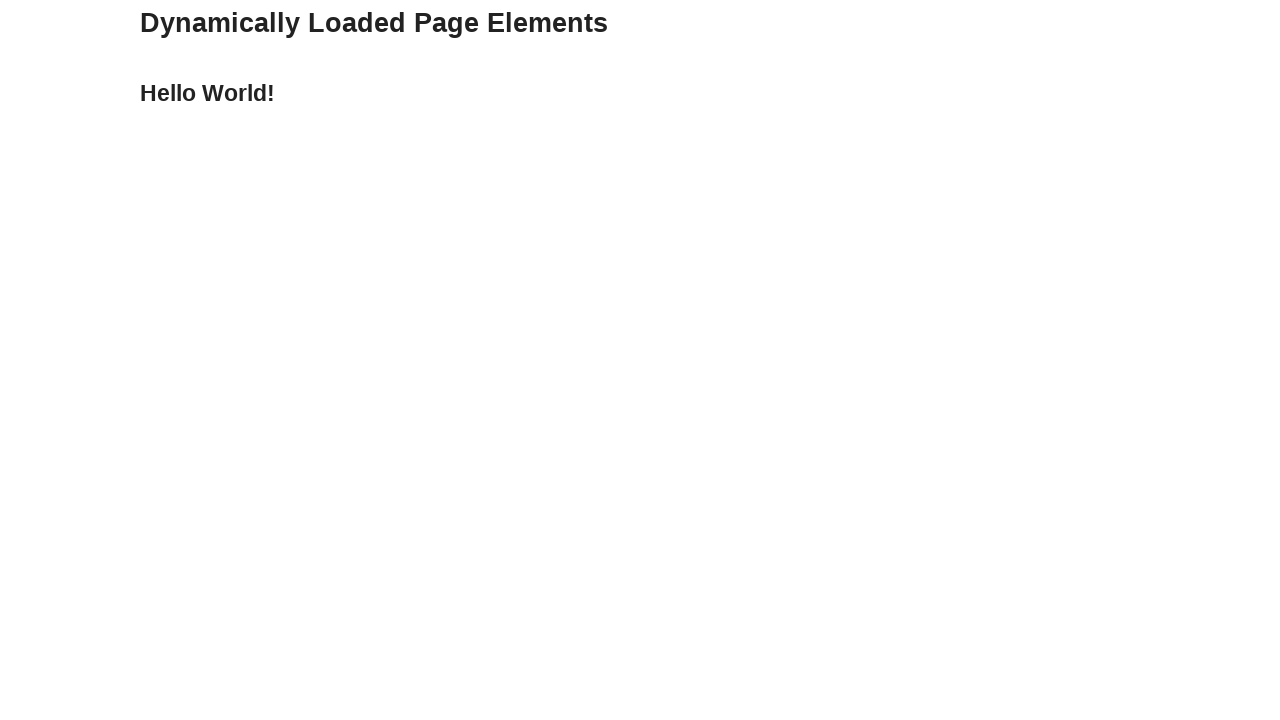

Verified that the message text is 'Hello World!'
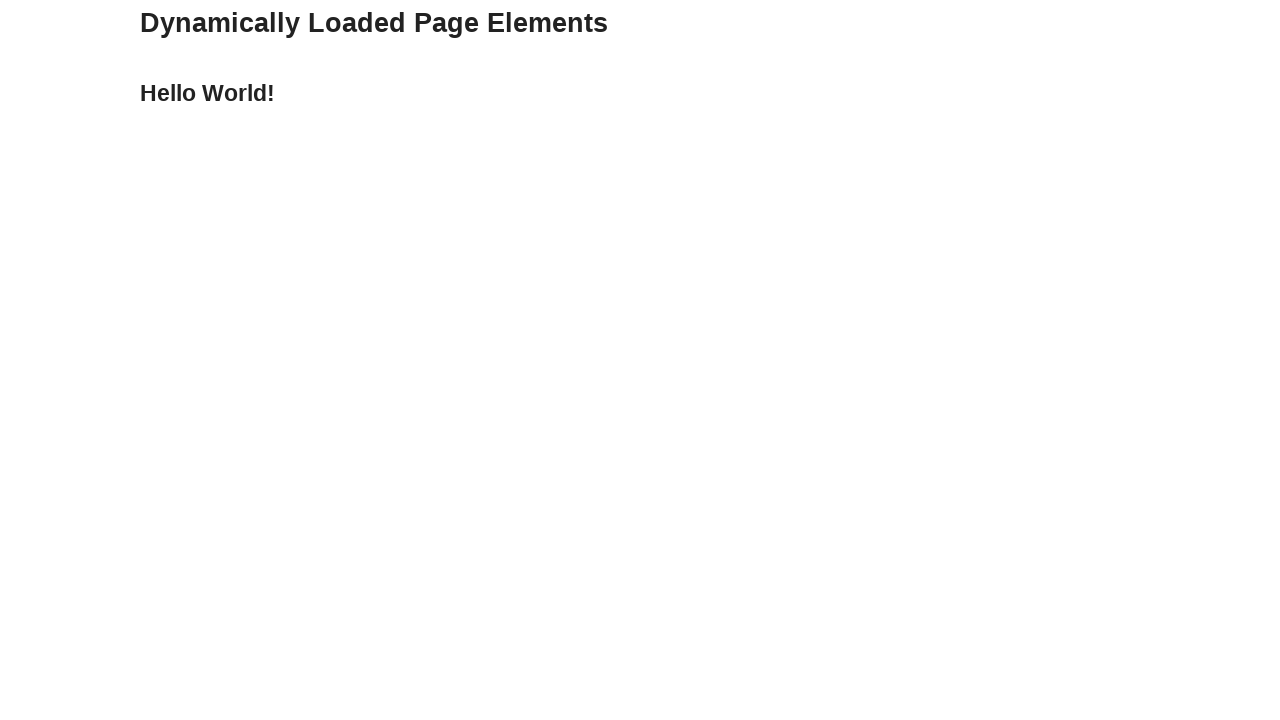

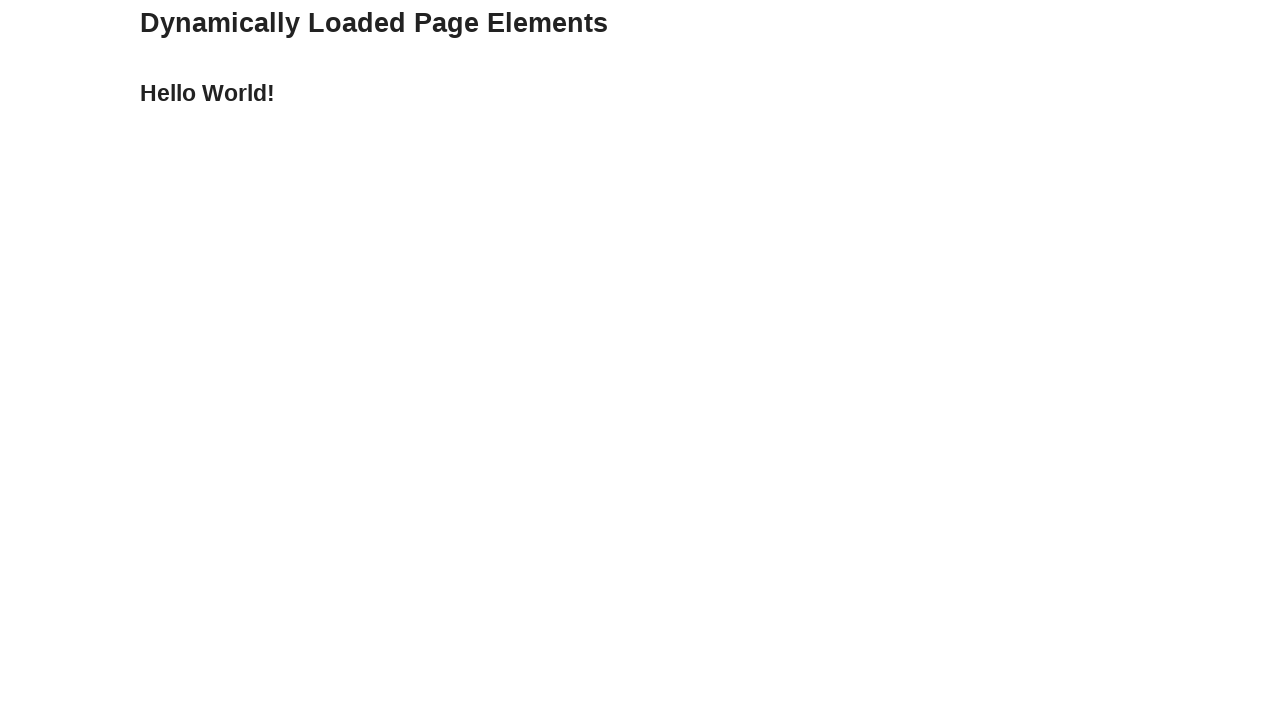